Tests that a todo item is removed if edited to an empty string

Starting URL: https://demo.playwright.dev/todomvc

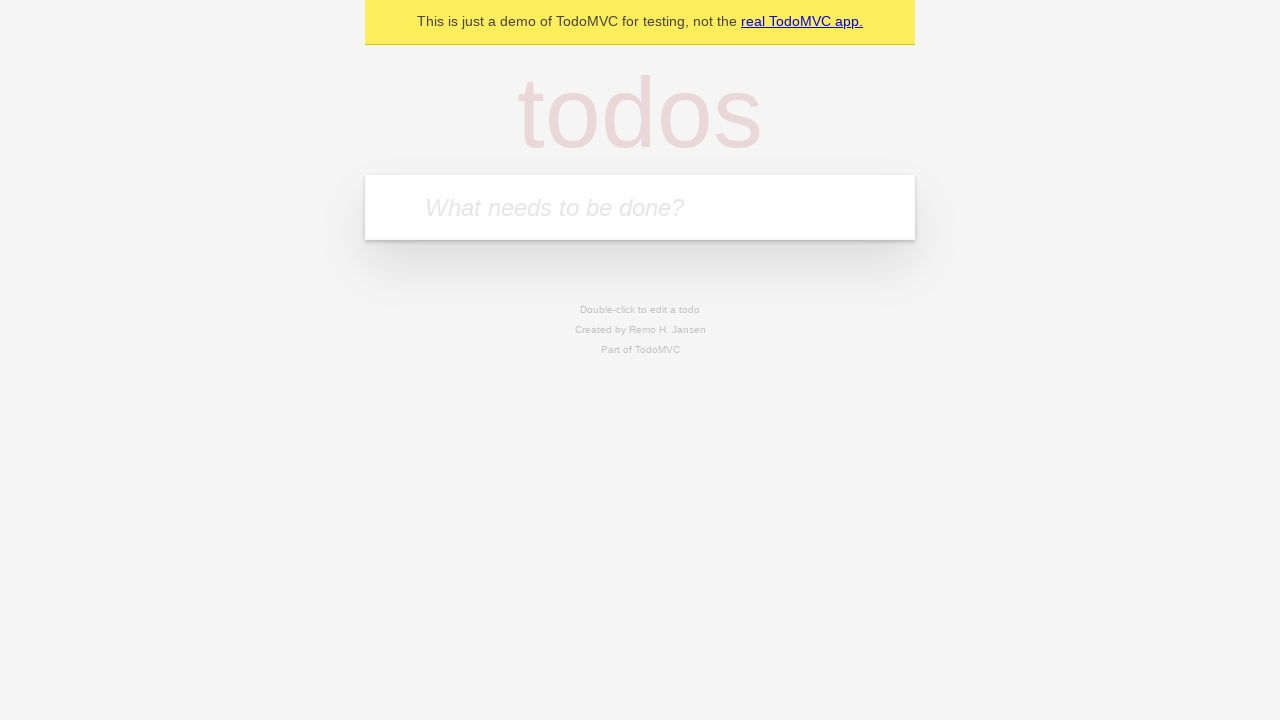

Filled todo input with 'buy some cheese' on internal:attr=[placeholder="What needs to be done?"i]
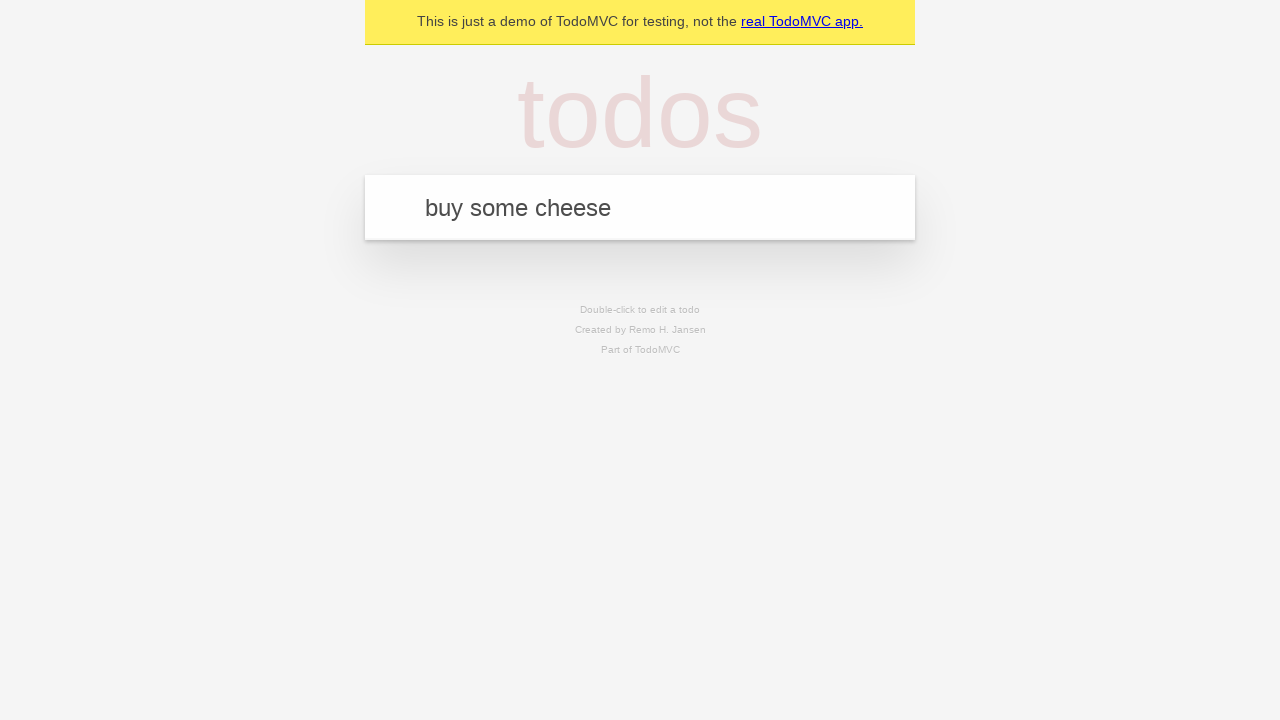

Pressed Enter to create first todo item on internal:attr=[placeholder="What needs to be done?"i]
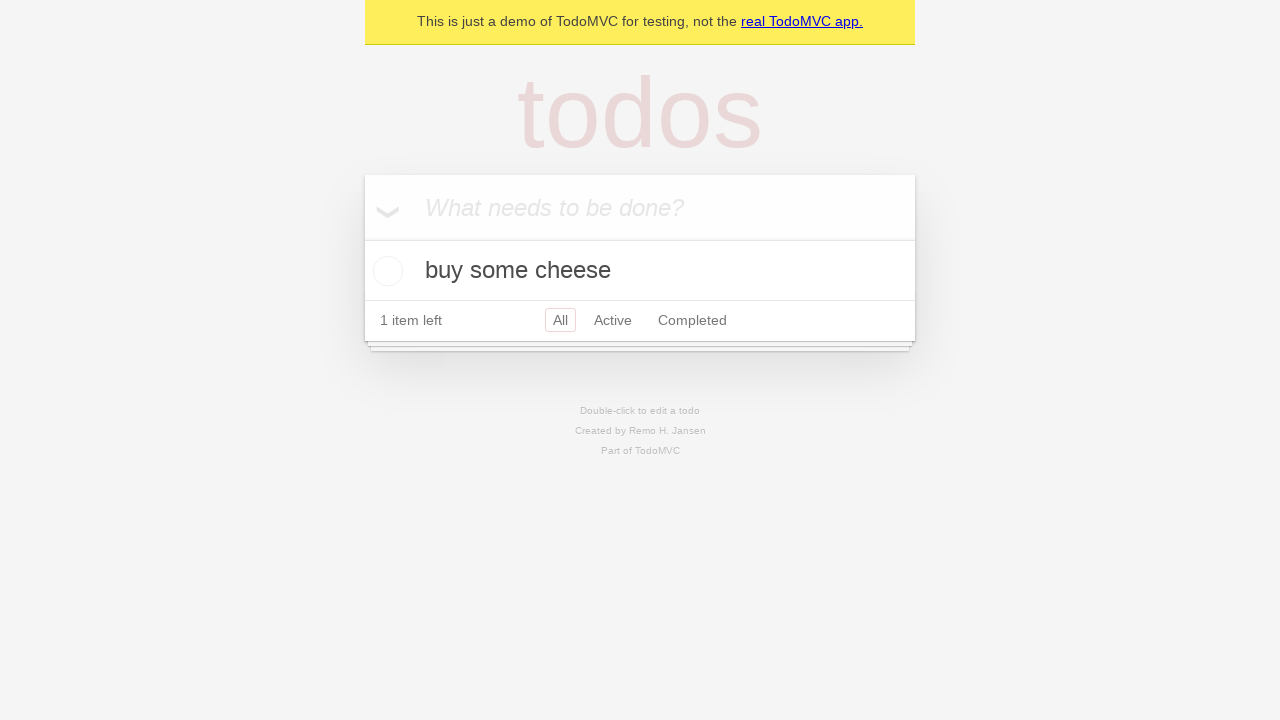

Filled todo input with 'feed the cat' on internal:attr=[placeholder="What needs to be done?"i]
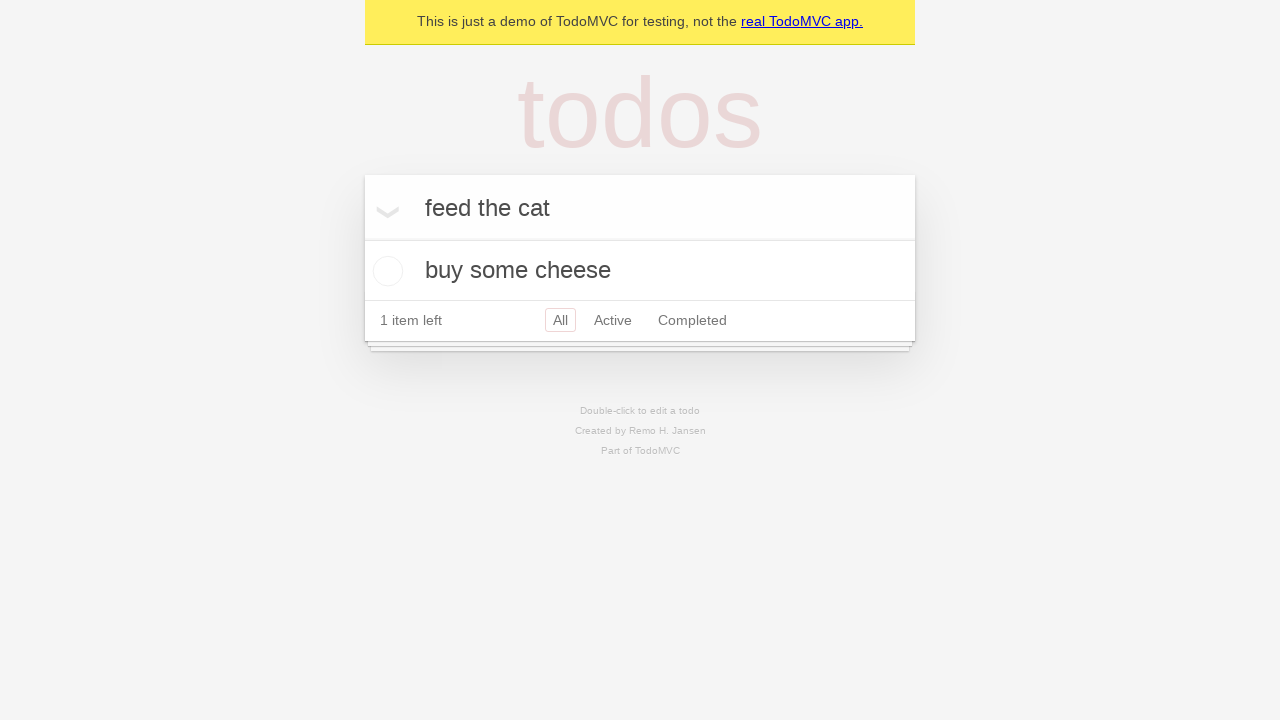

Pressed Enter to create second todo item on internal:attr=[placeholder="What needs to be done?"i]
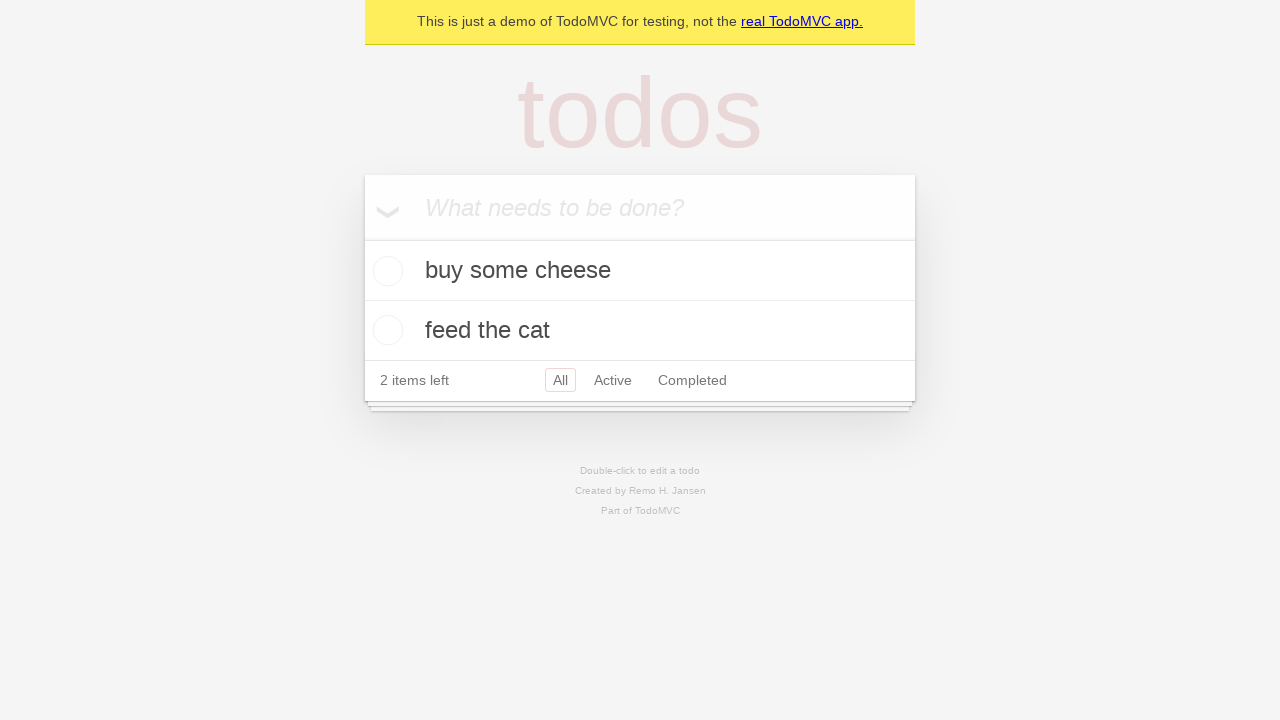

Filled todo input with 'book a doctors appointment' on internal:attr=[placeholder="What needs to be done?"i]
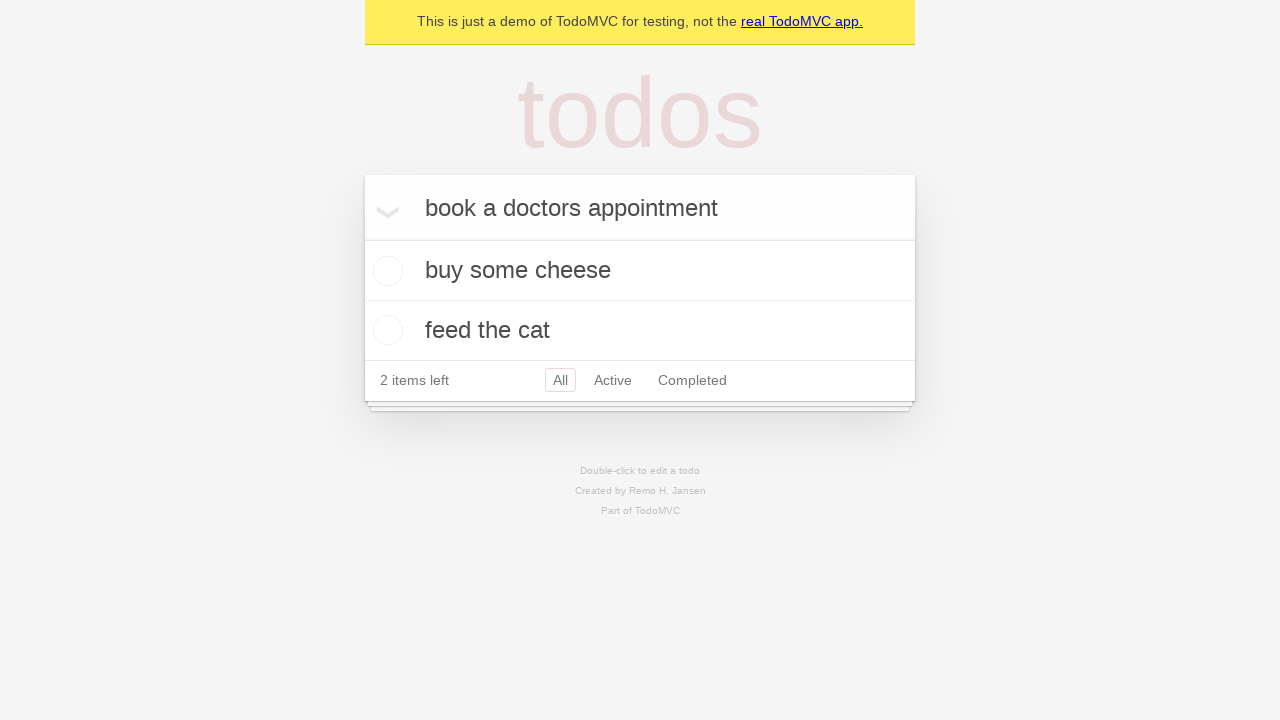

Pressed Enter to create third todo item on internal:attr=[placeholder="What needs to be done?"i]
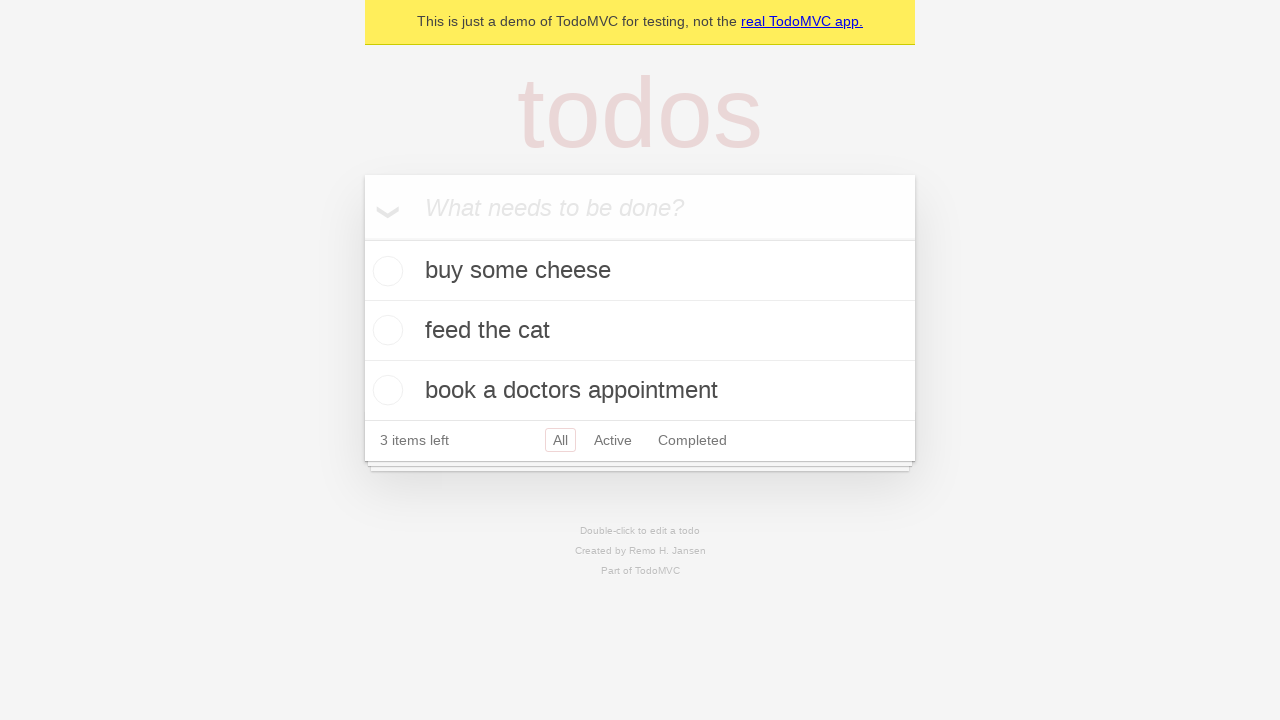

Double-clicked second todo item to enter edit mode at (640, 331) on internal:testid=[data-testid="todo-item"s] >> nth=1
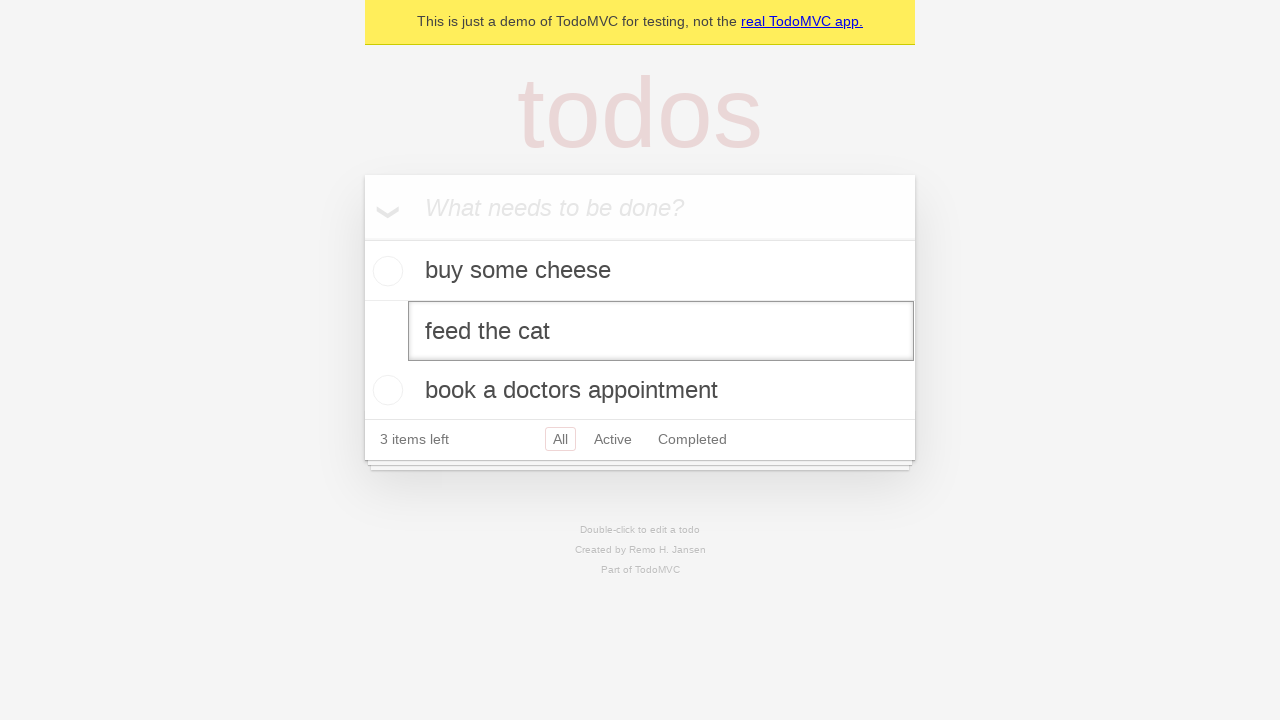

Cleared the todo item text field on internal:testid=[data-testid="todo-item"s] >> nth=1 >> internal:role=textbox[nam
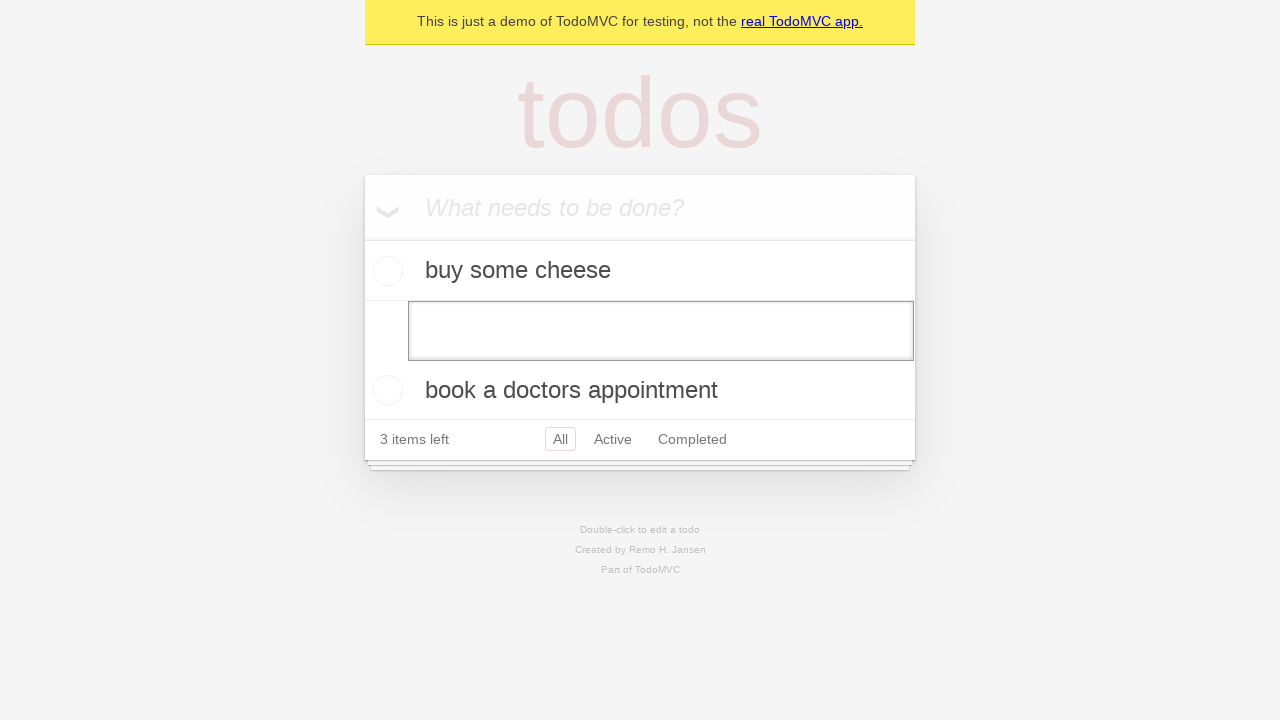

Pressed Enter to confirm empty text, removing the todo item on internal:testid=[data-testid="todo-item"s] >> nth=1 >> internal:role=textbox[nam
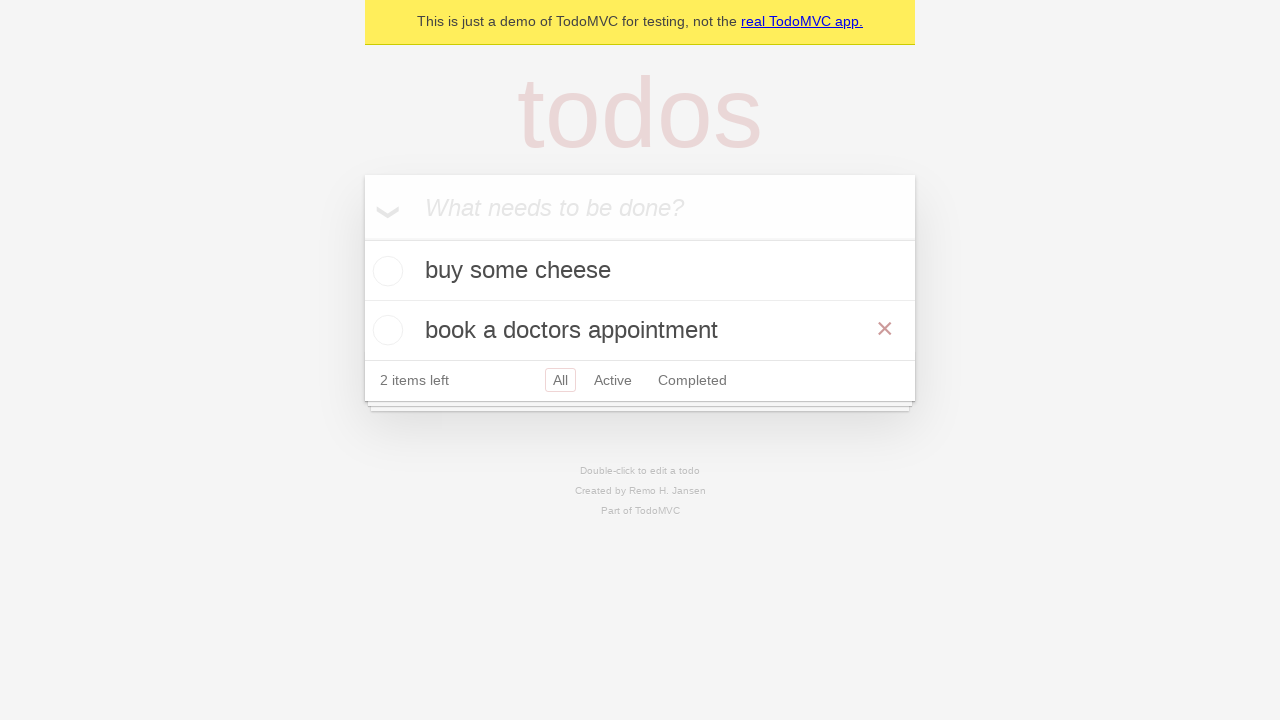

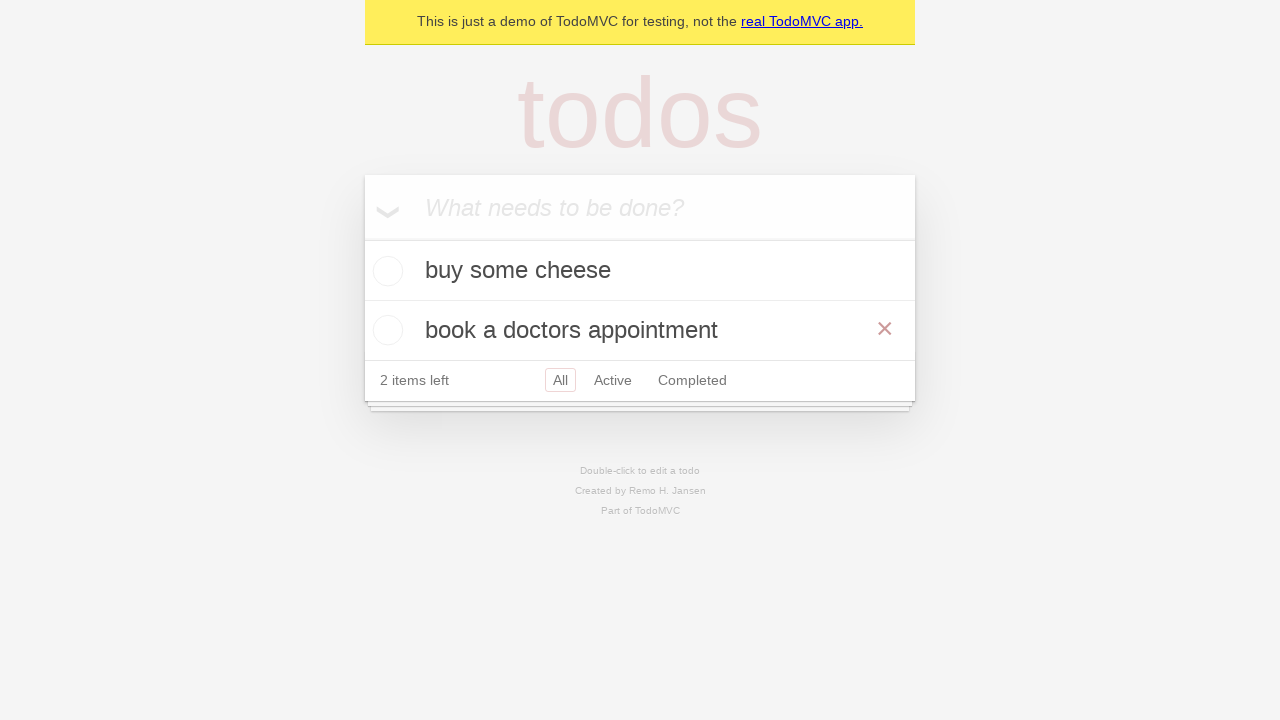